Tests text input functionality by entering text into a field and verifying that a button's text updates to match the input

Starting URL: http://uitestingplayground.com/textinput

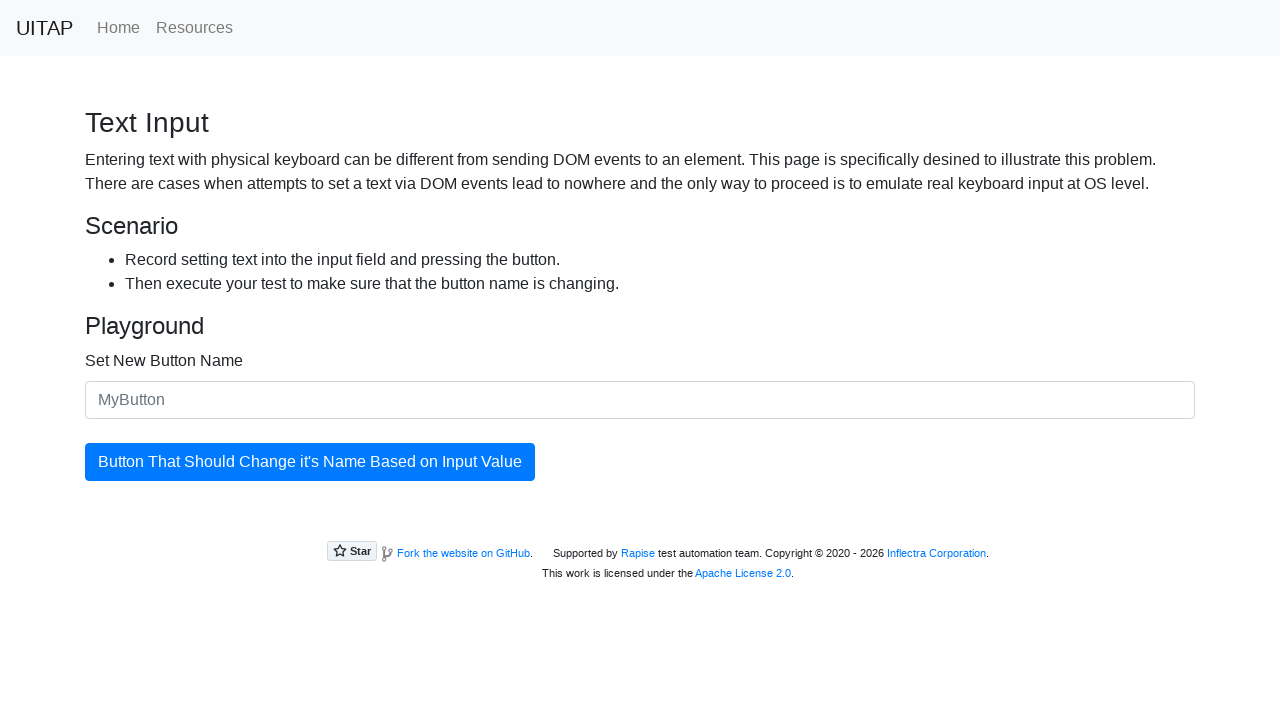

Filled input field with 'SkyPro' on #newButtonName
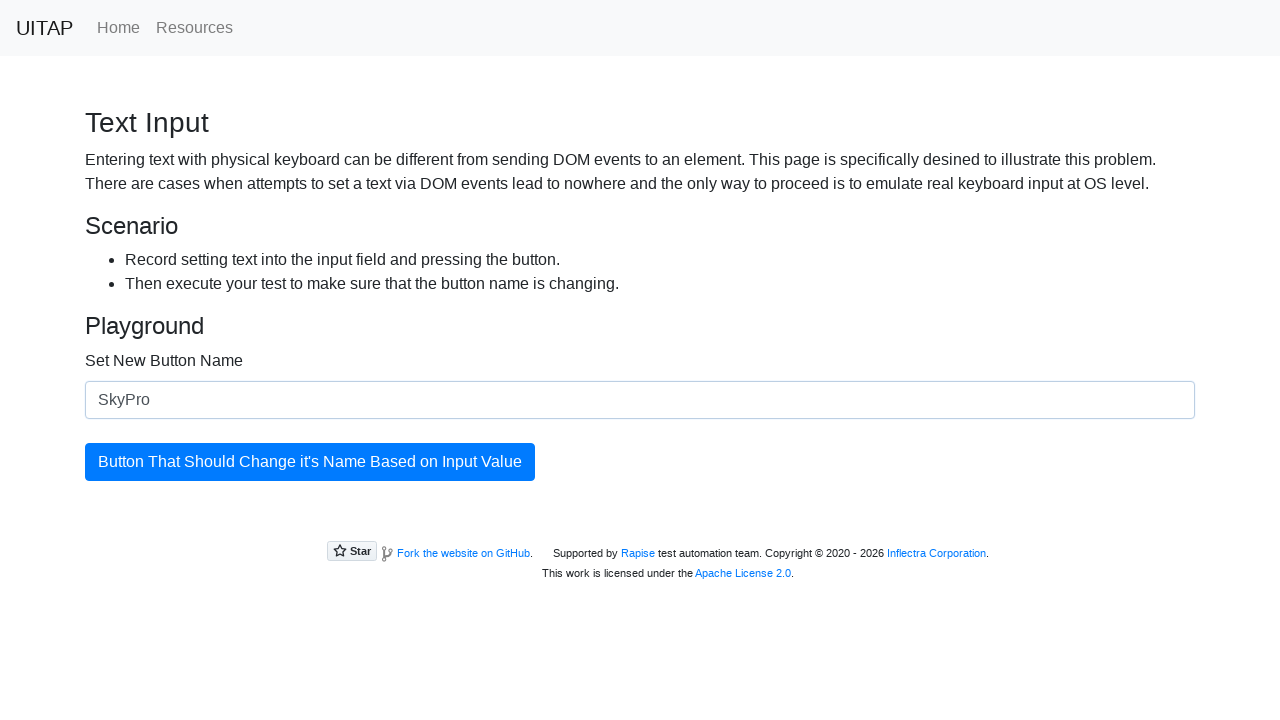

Clicked the button to trigger text update at (310, 462) on #updatingButton
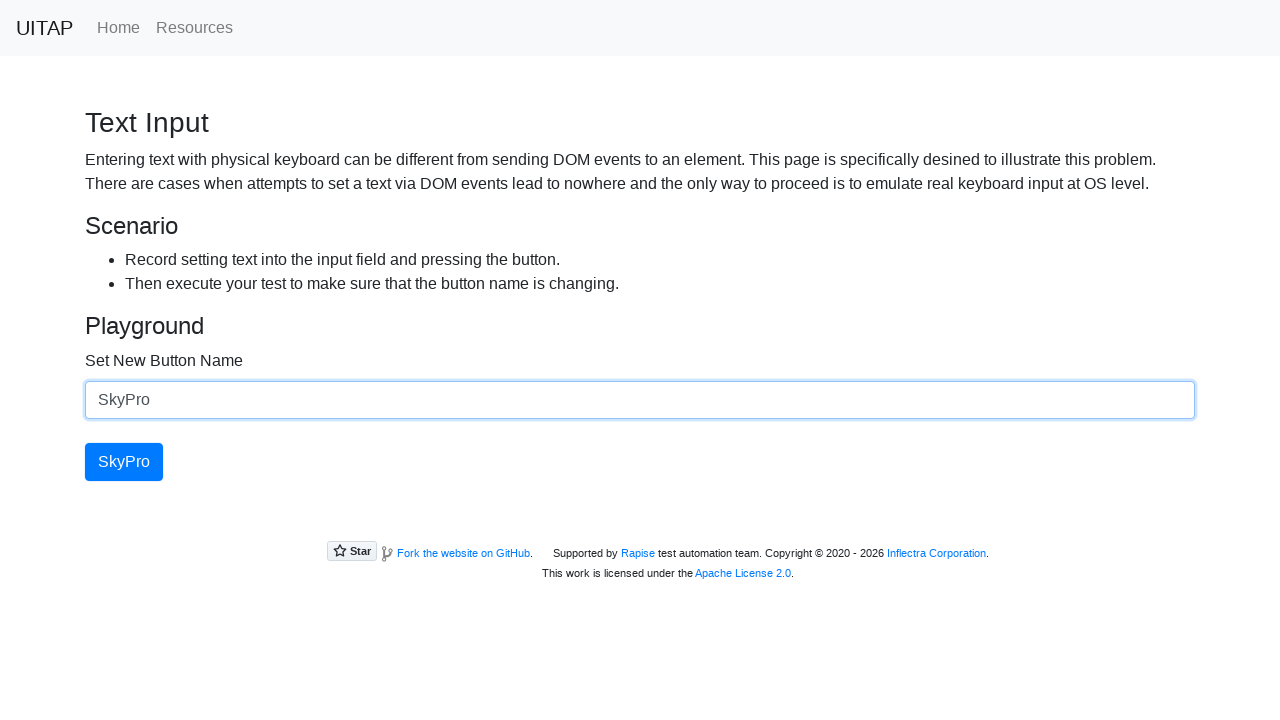

Button text updated to 'SkyPro'
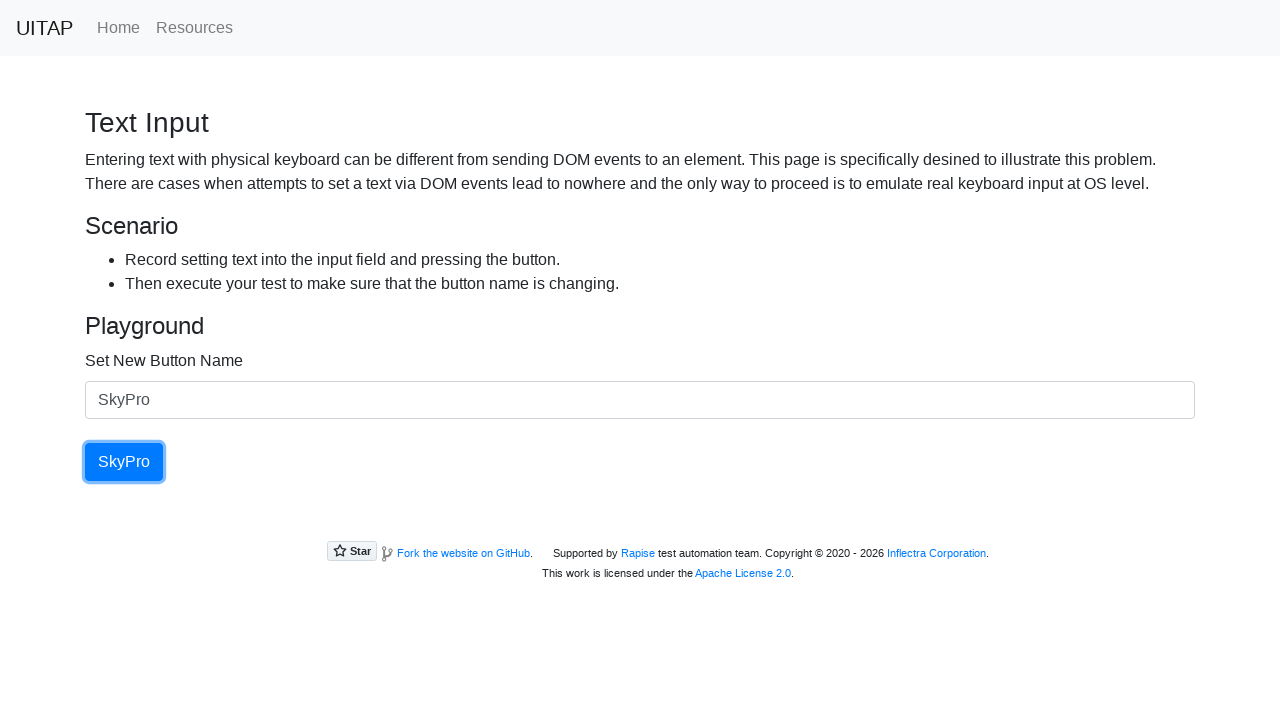

Retrieved button text content
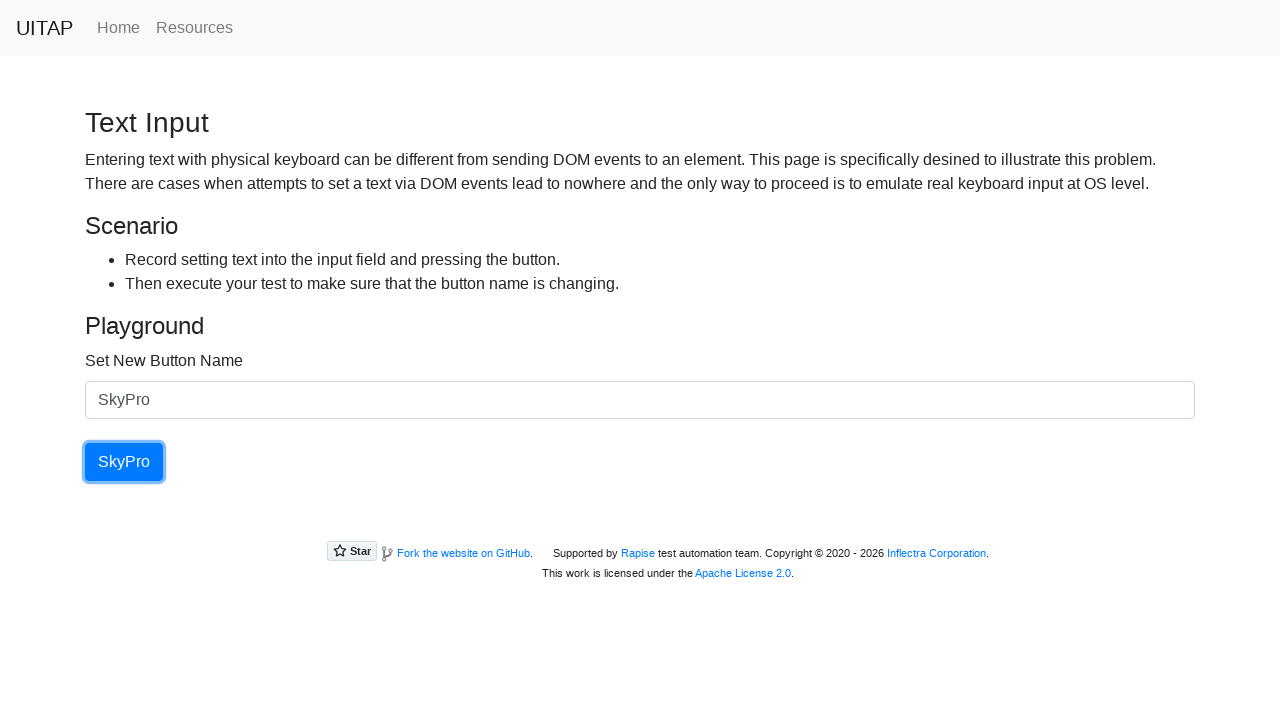

Verified button text is 'SkyPro' as expected
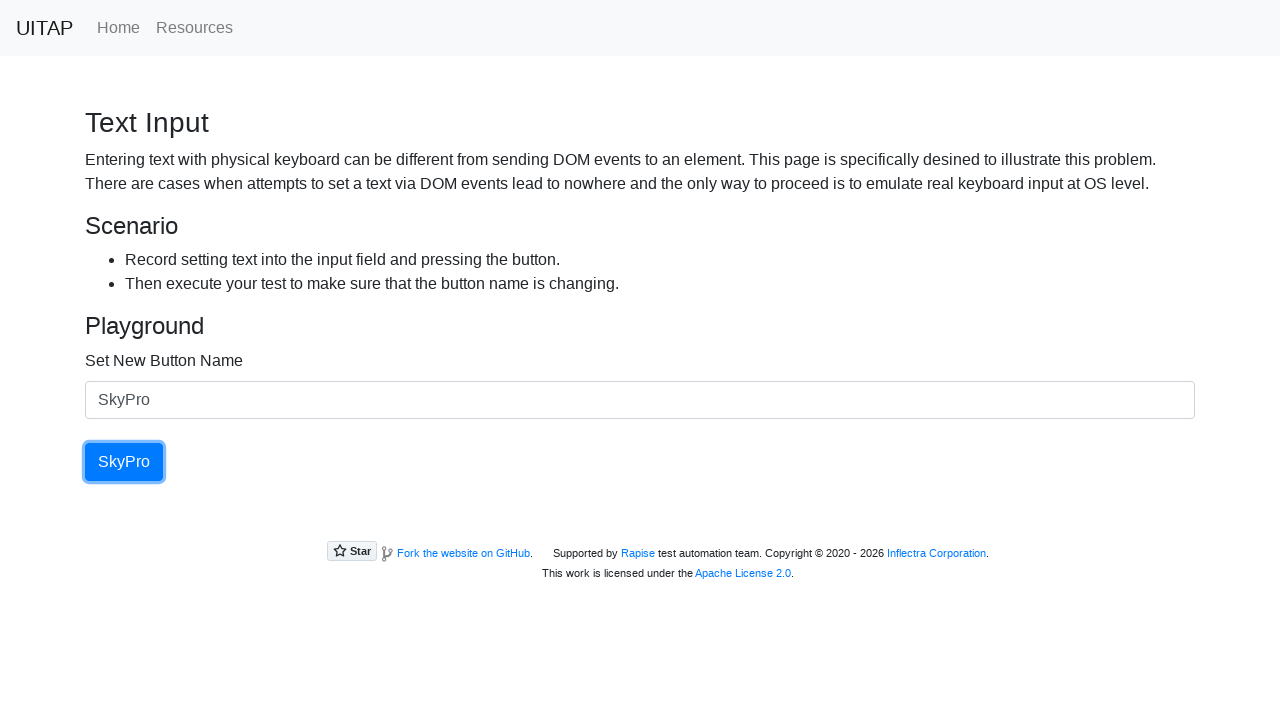

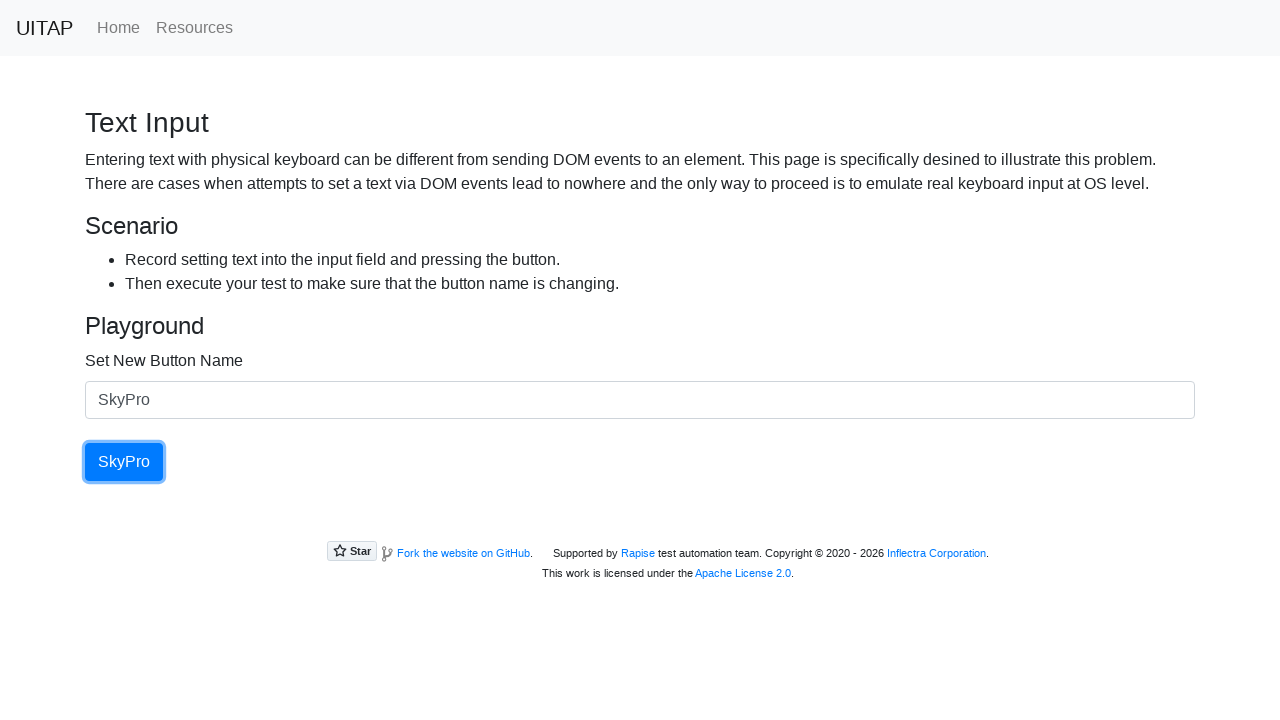